Tests login form validation error display and the ability to close the warning message by clicking the close button

Starting URL: https://www.saucedemo.com

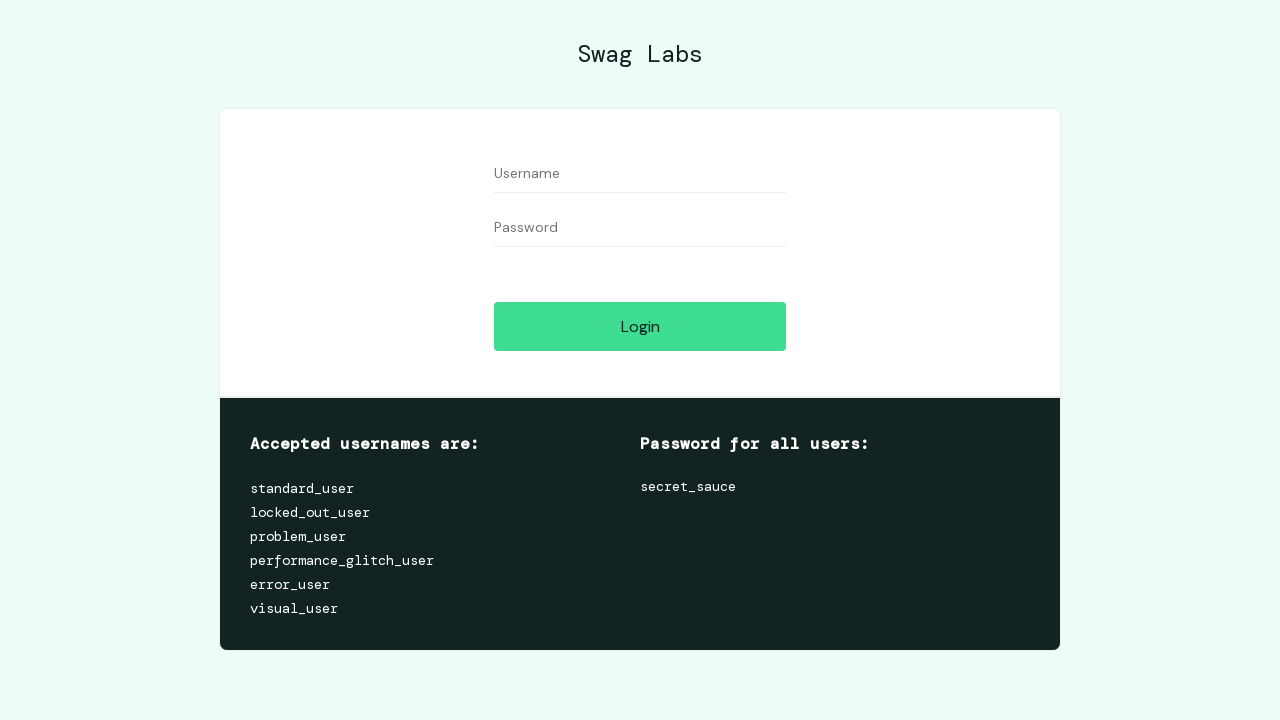

Left username field empty on #user-name
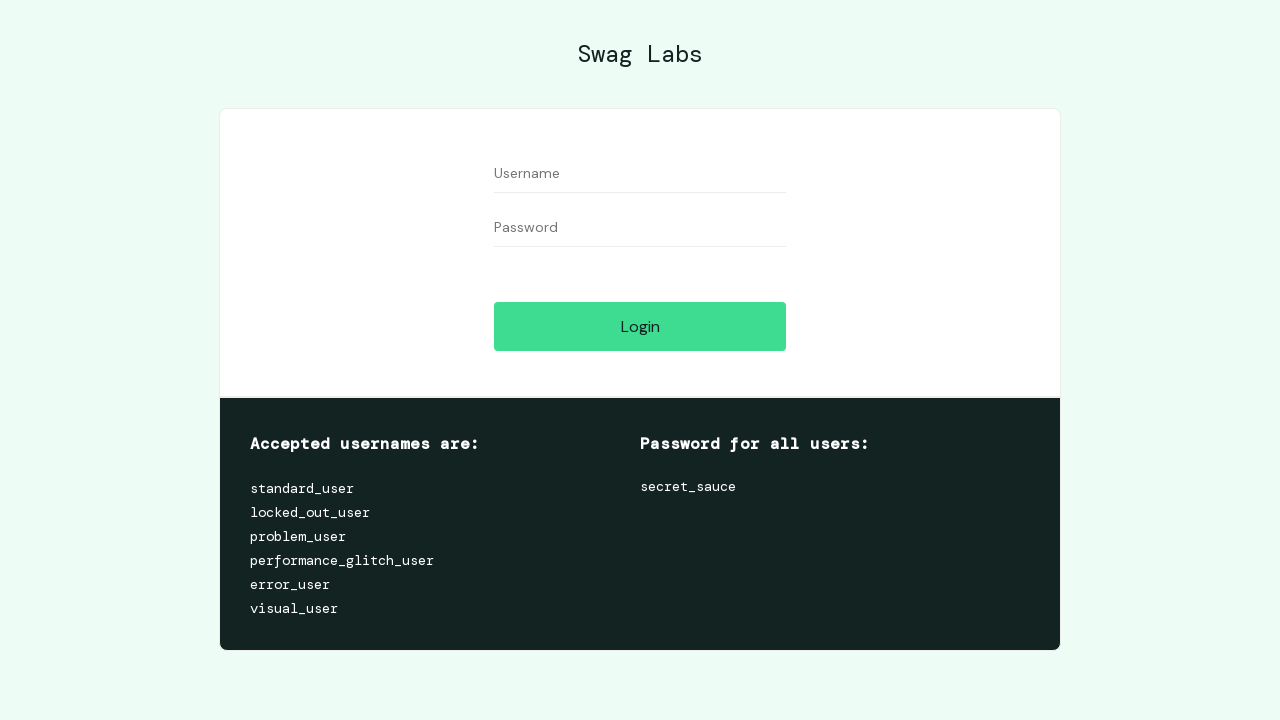

Left password field empty on #password
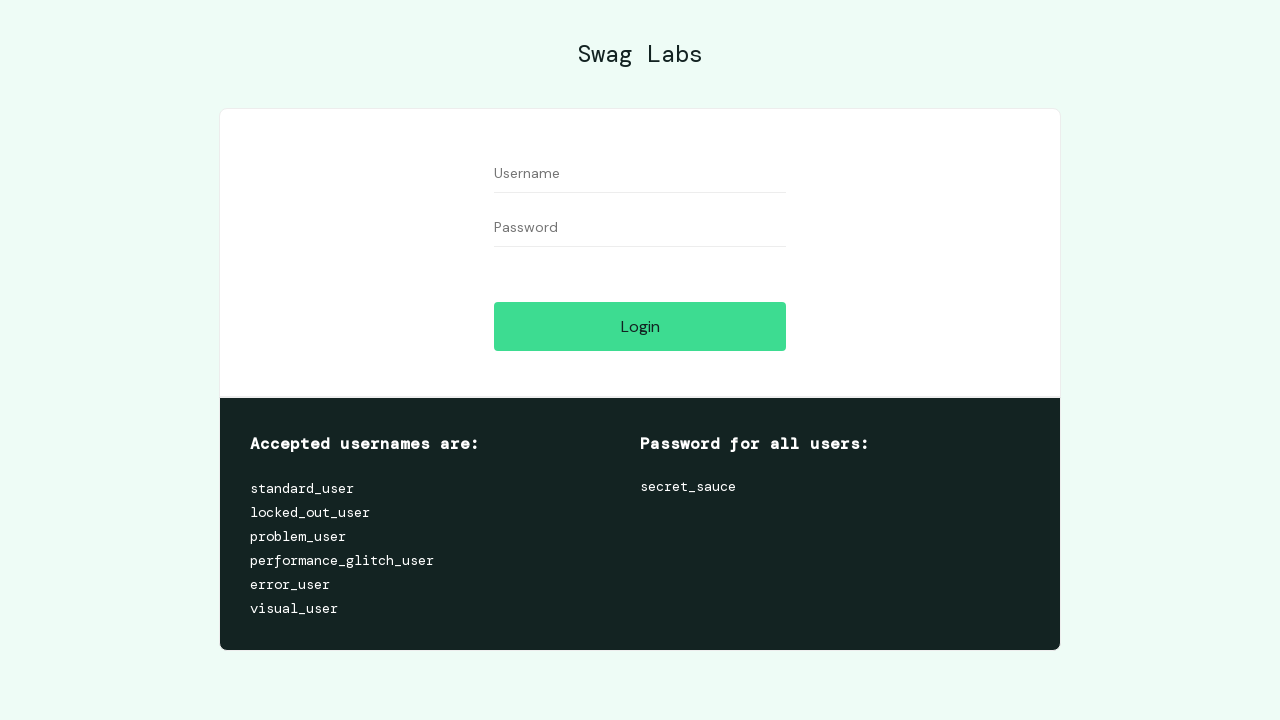

Clicked login button without credentials at (640, 326) on #login-button
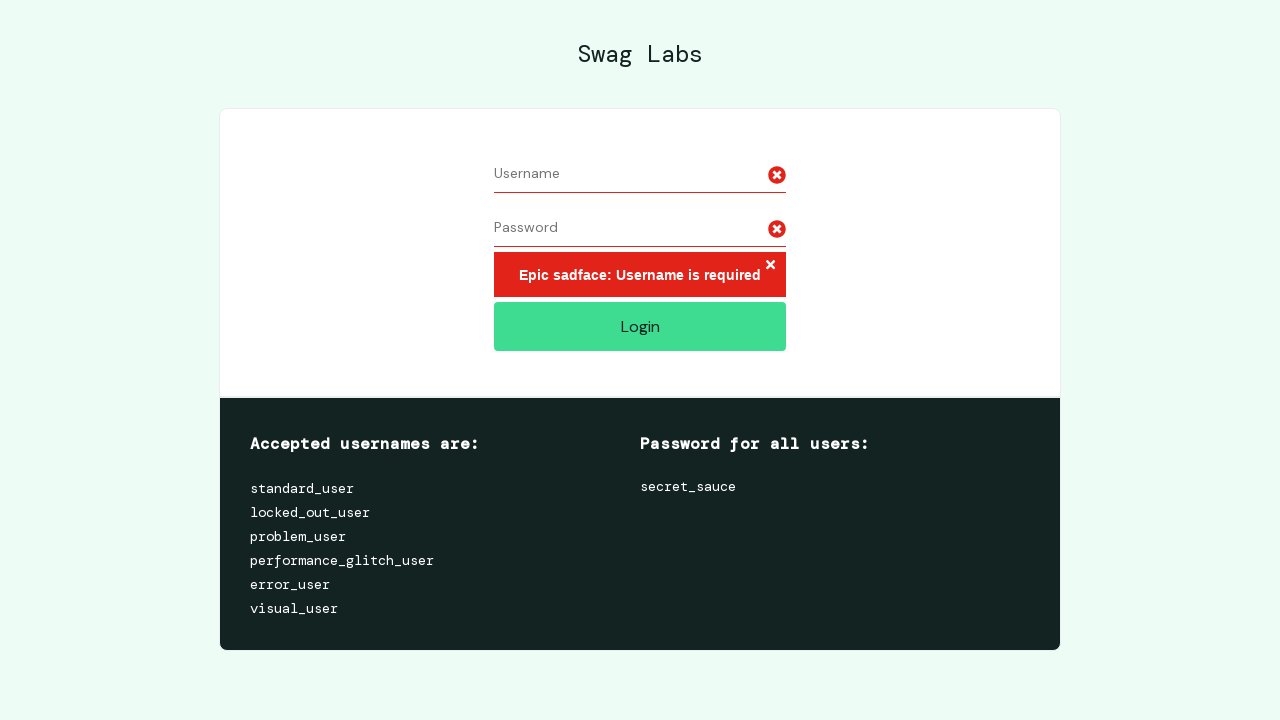

Validation error message appeared on login form
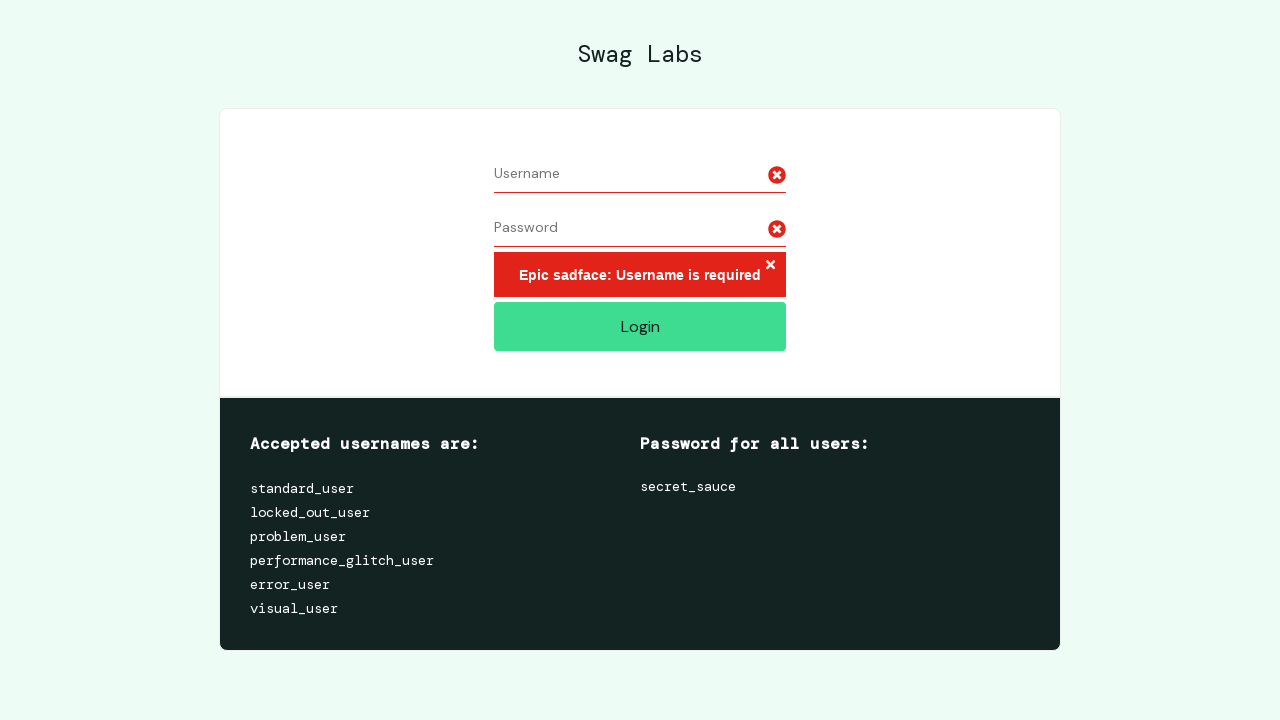

Clicked close button to dismiss error message at (770, 266) on xpath=//*[@id='login_button_container']/div/form/div[3]/h3/button
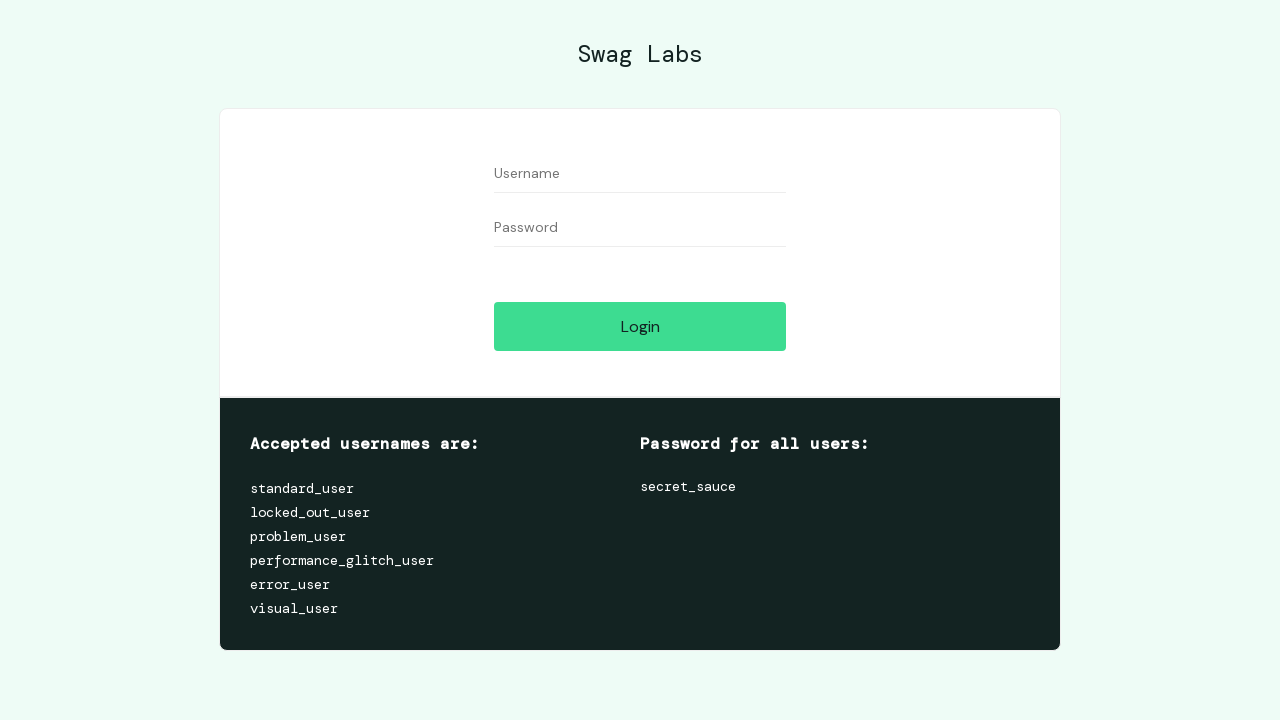

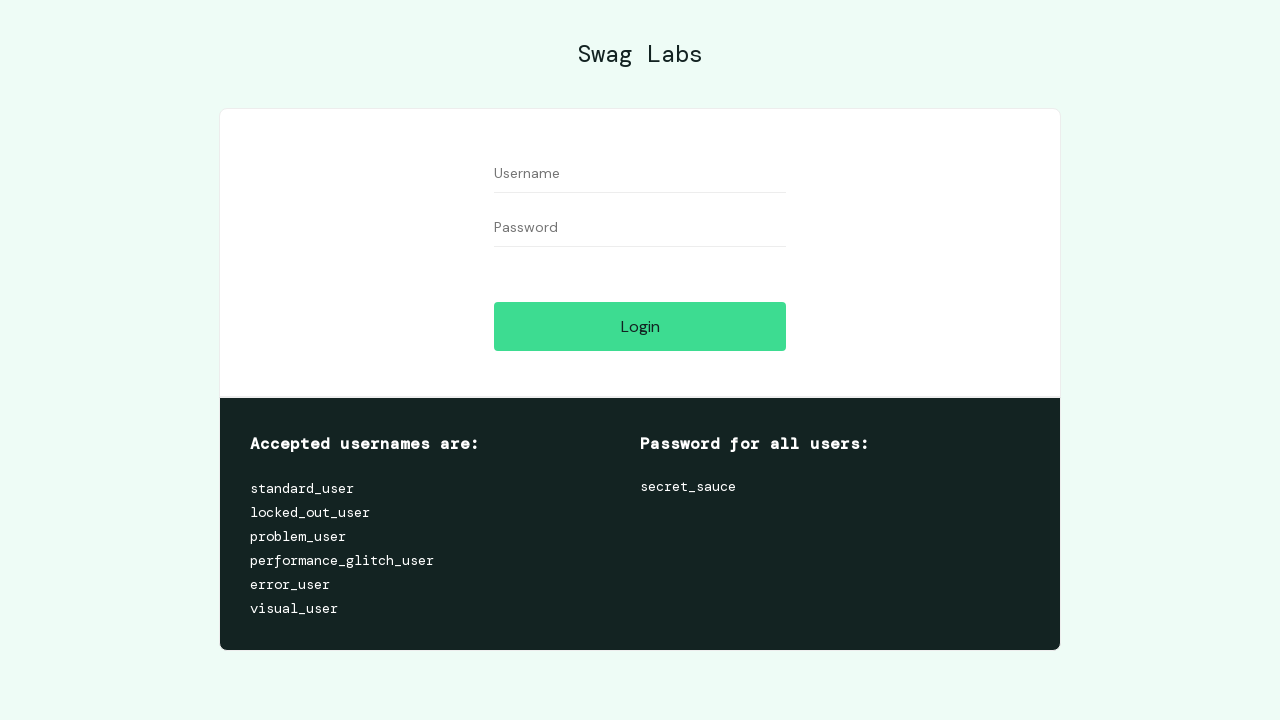